Navigates to whiteboxqa.com to demonstrate cookie management by reading and adding cookies

Starting URL: http://www.whiteboxqa.com

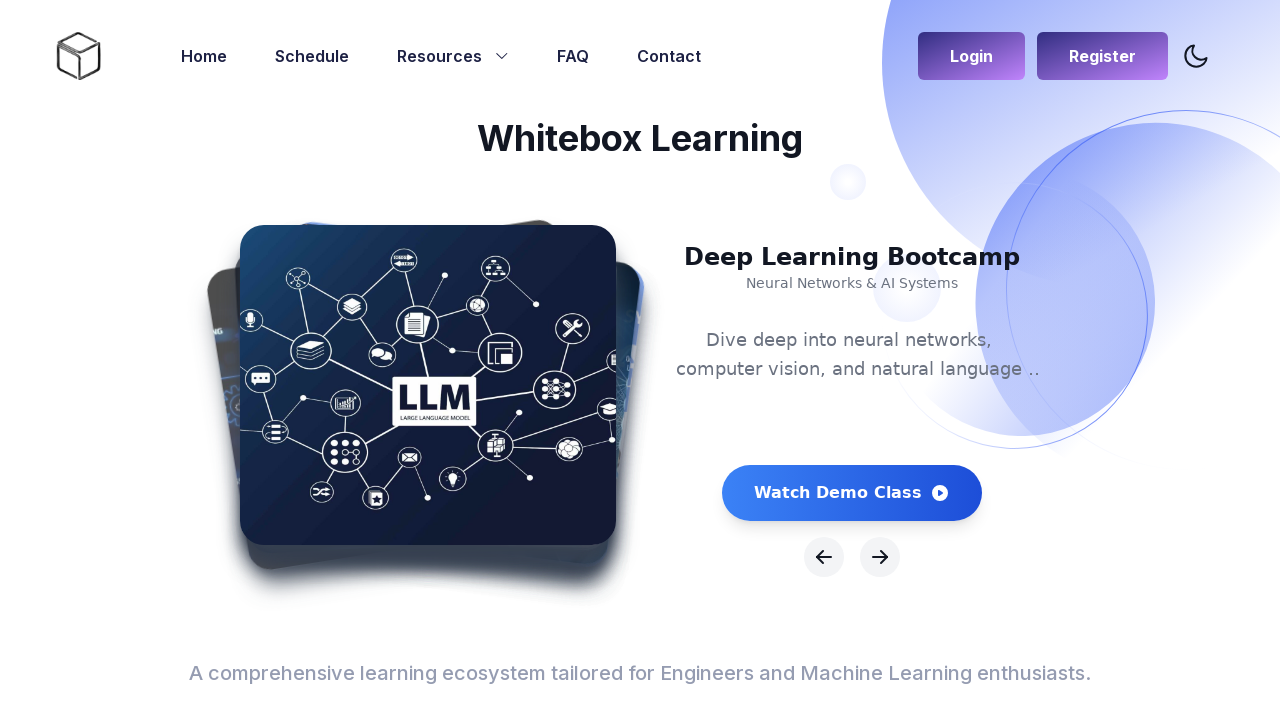

Retrieved all cookies from context
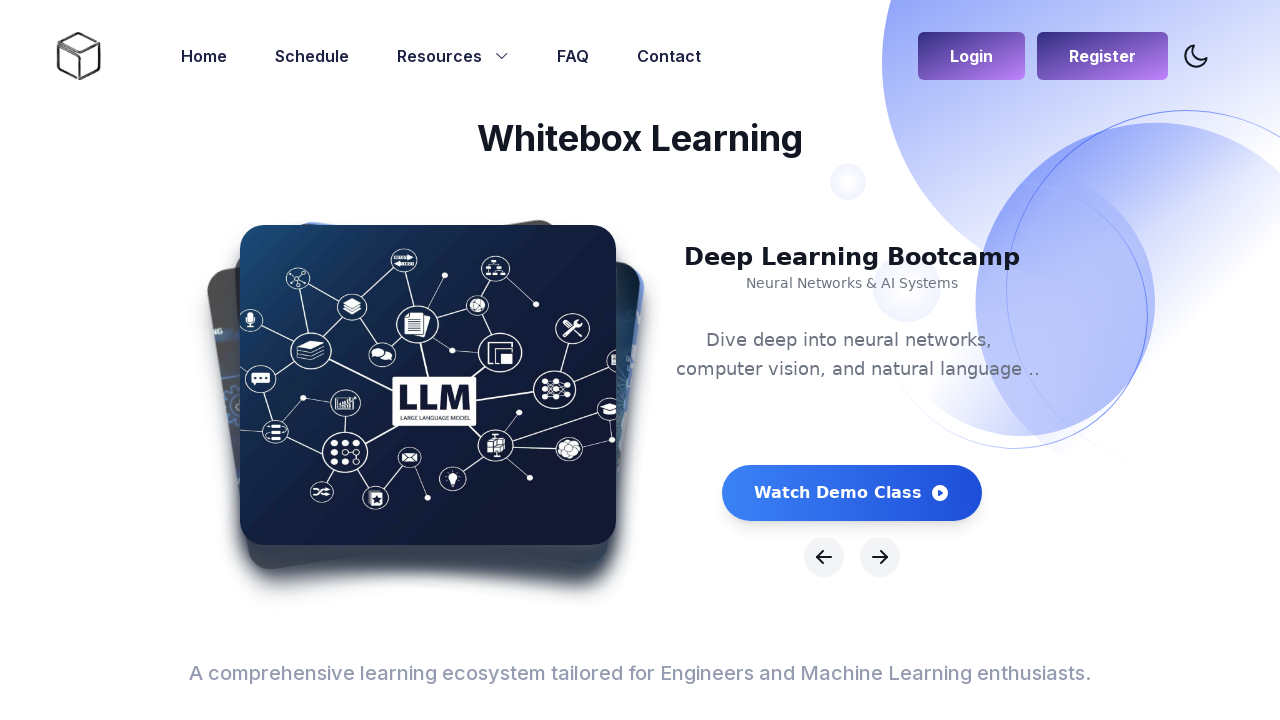

Printed all cookie names to console
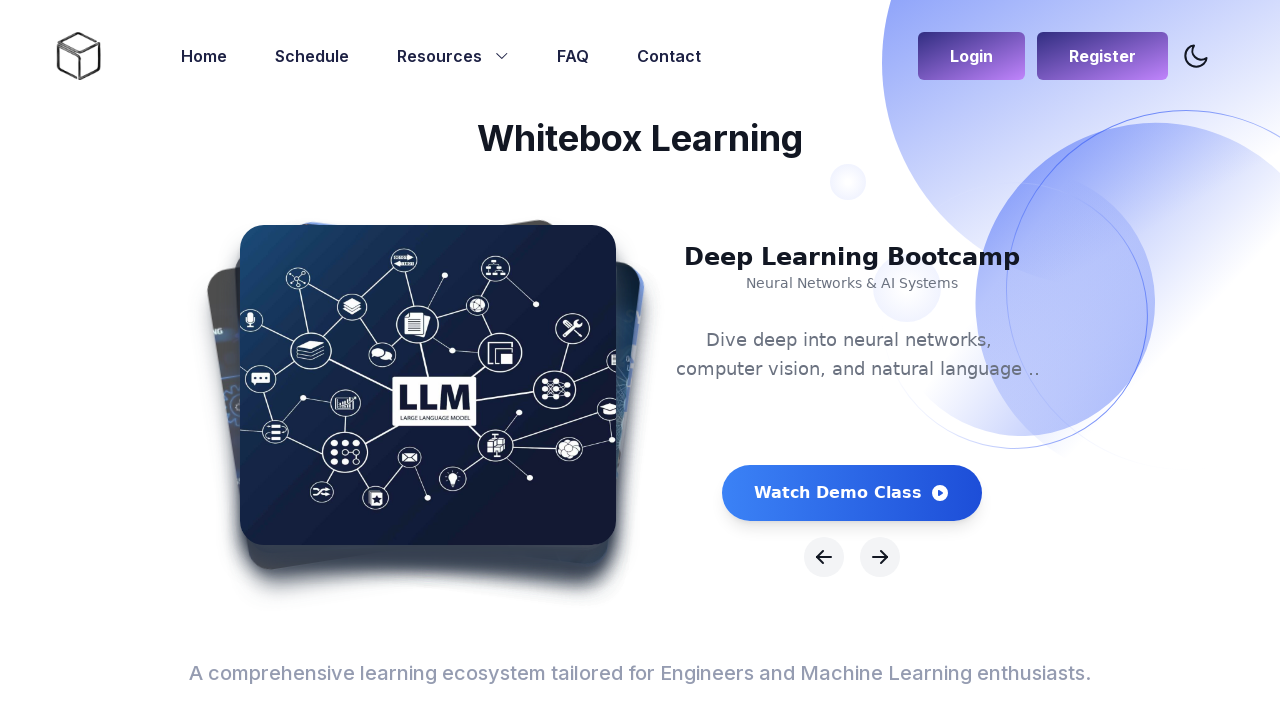

Added new cookie 'teest' with value 'webdriver' to whiteboxqa.com
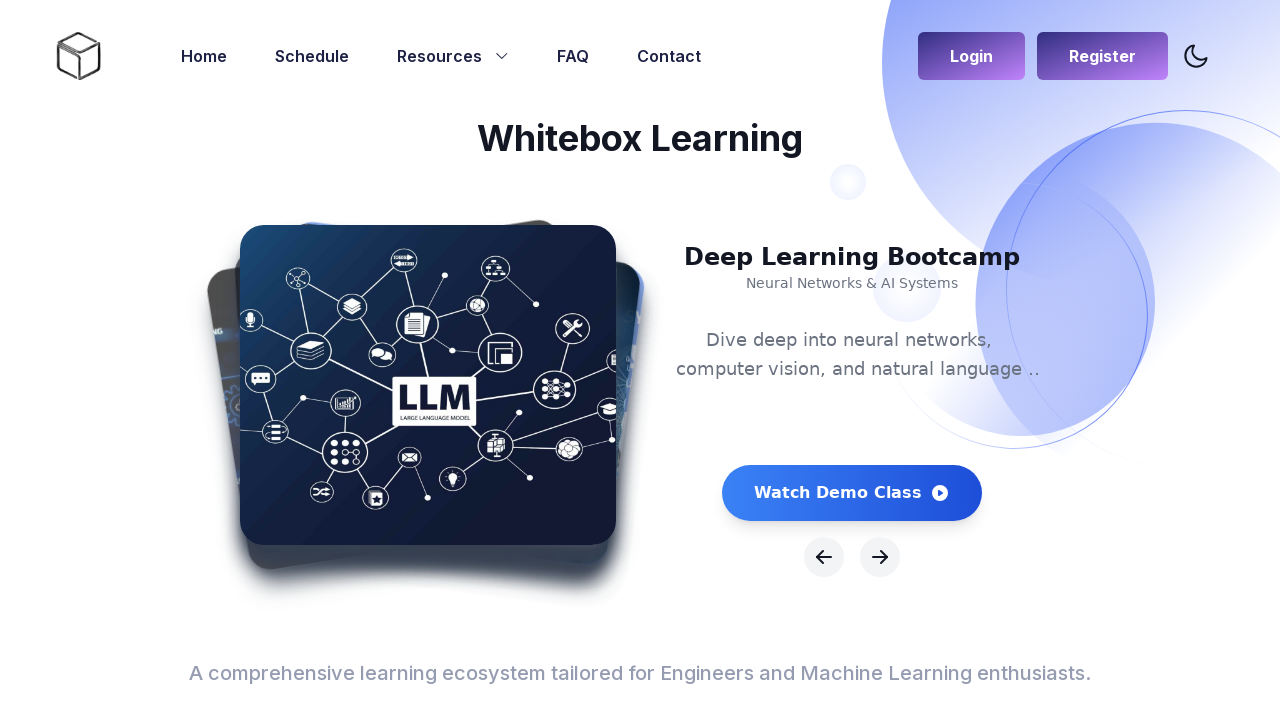

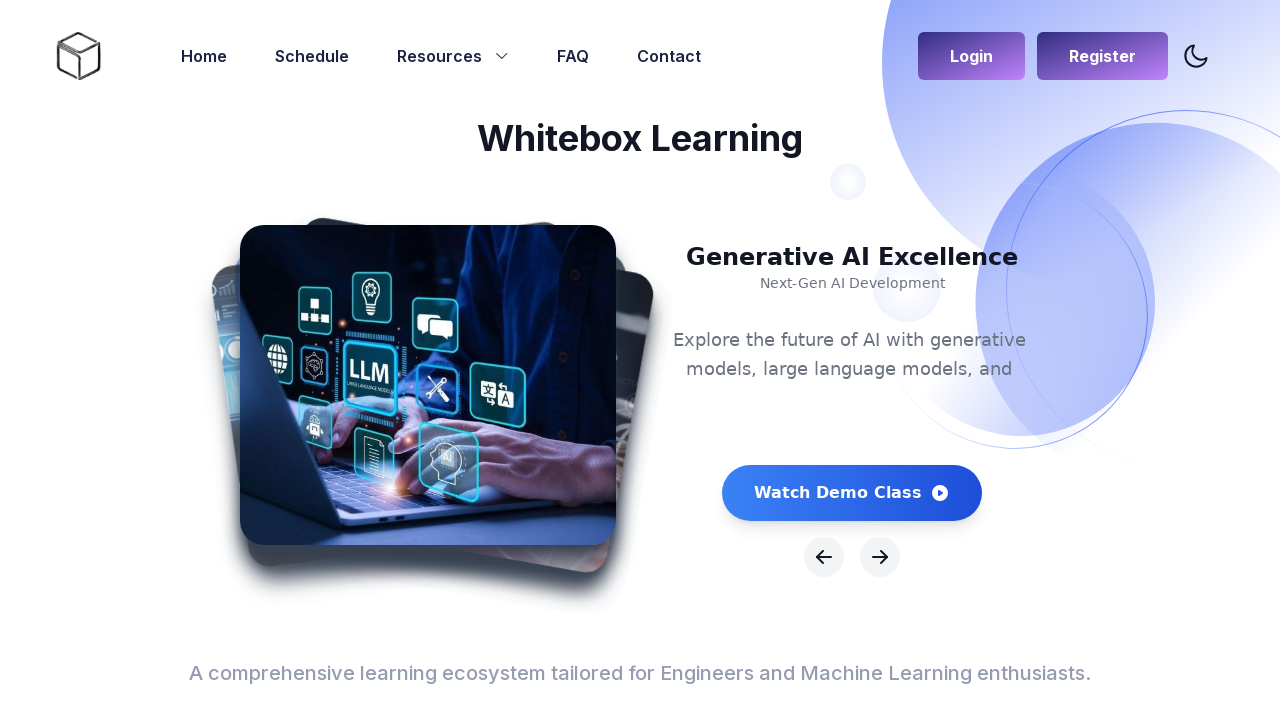